Tests mouse interaction by clicking a link and using the mouse back button navigation

Starting URL: https://awesomeqa.com/selenium/mouse_interaction.html

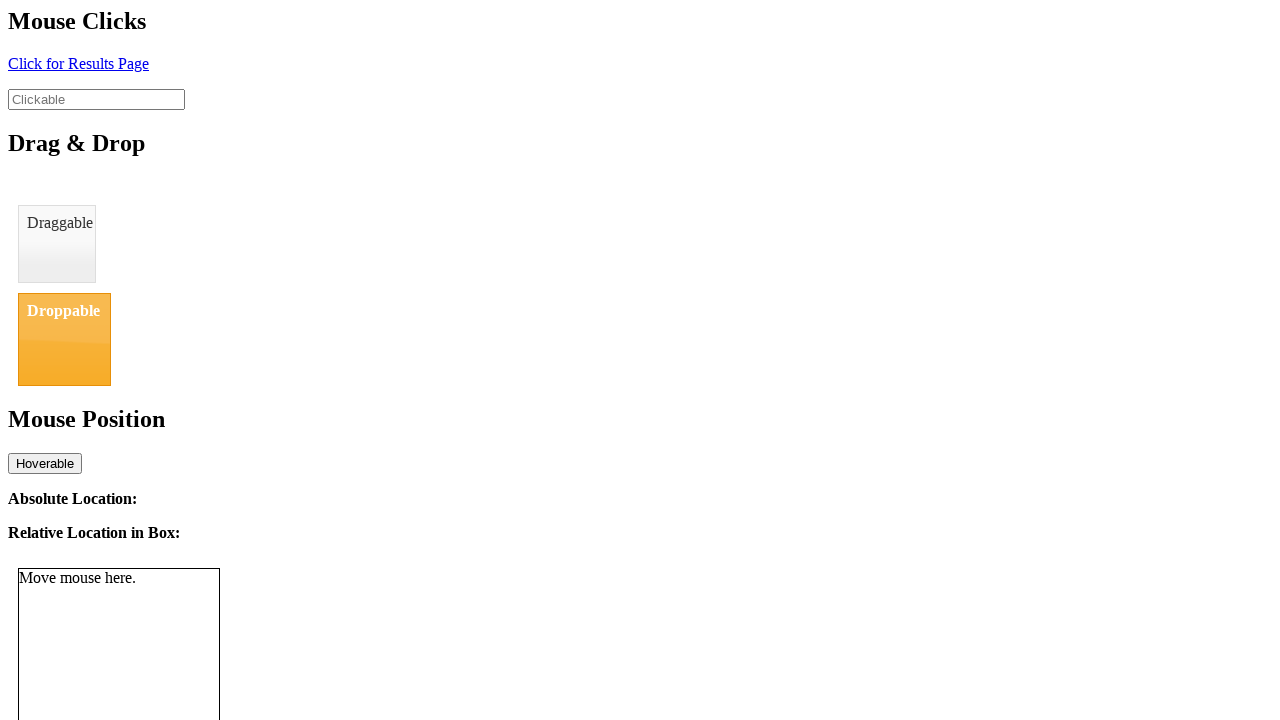

Clicked link with id='click' at (78, 63) on a#click
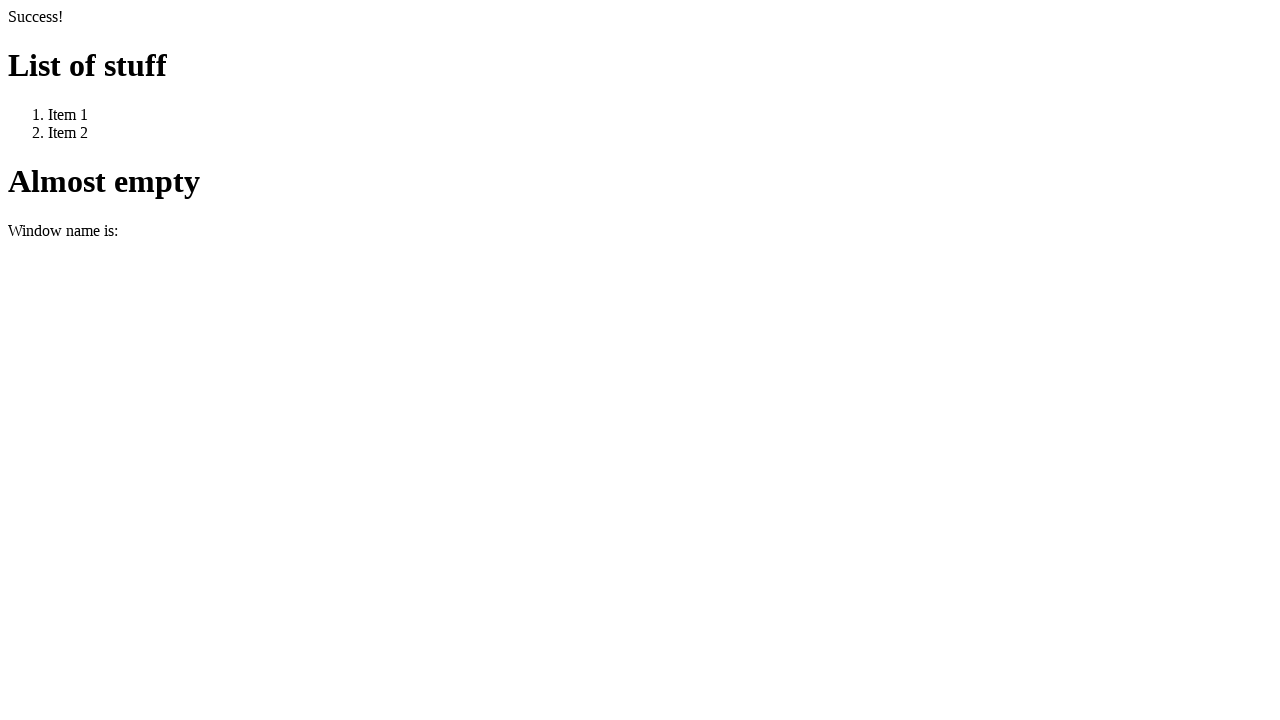

Navigated back using browser's back button
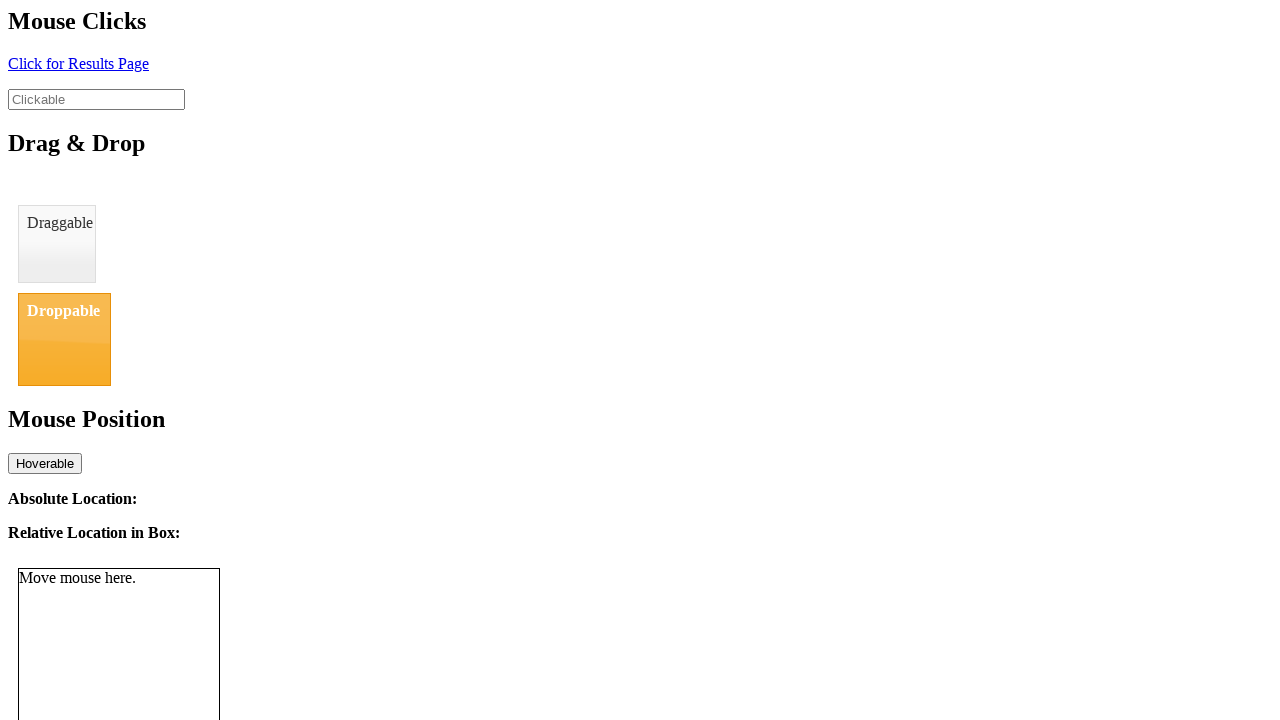

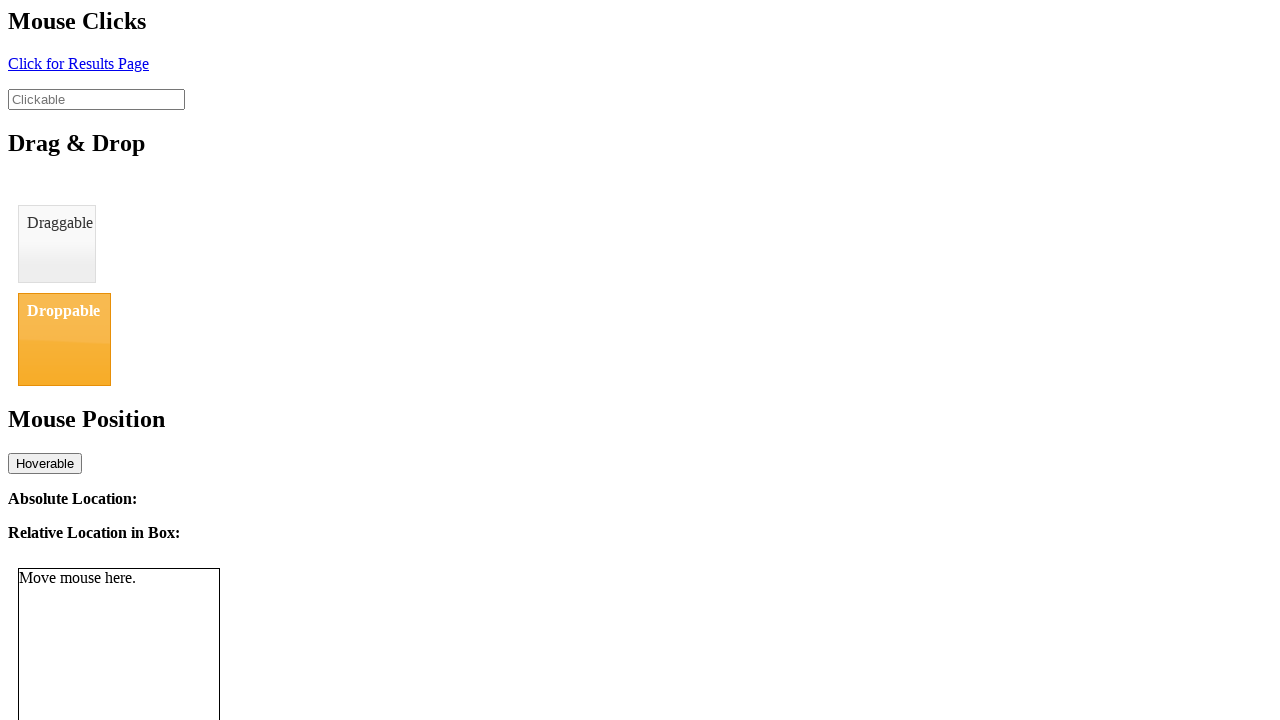